Tests that a submit button exists and is displayed on the QA Practice button page

Starting URL: https://www.qa-practice.com/elements/button/simple

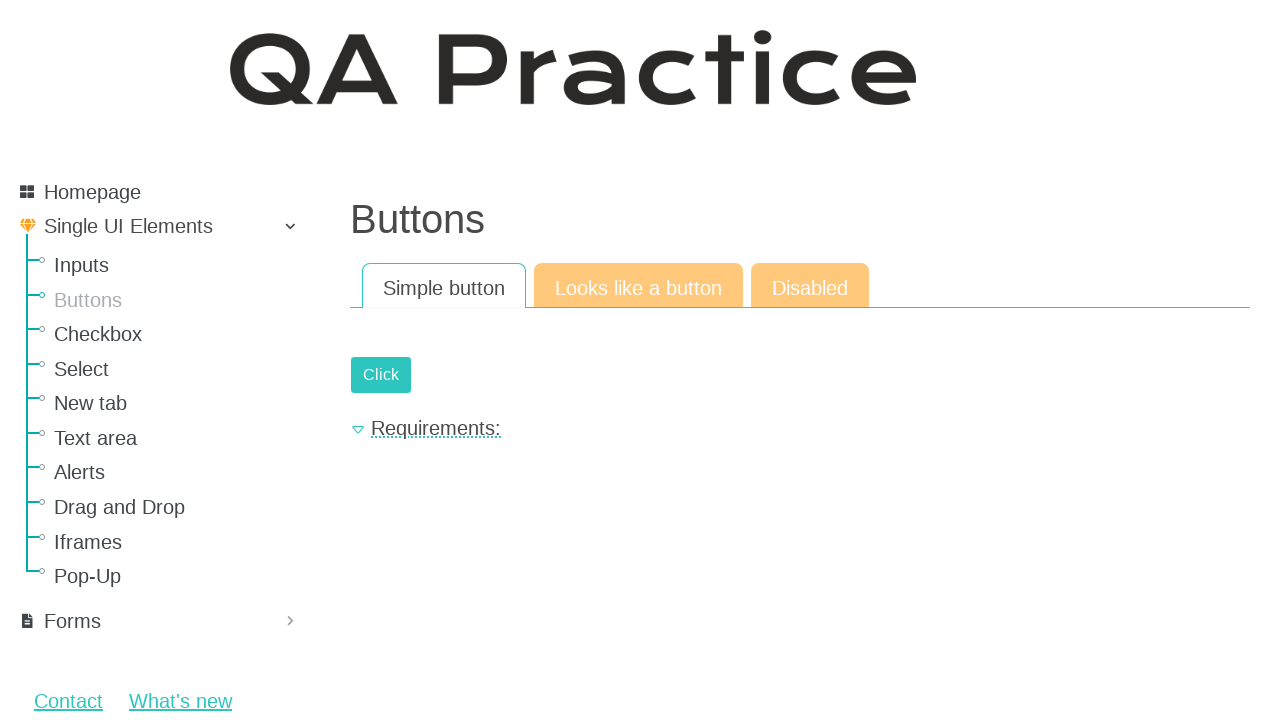

Navigated to QA Practice button page
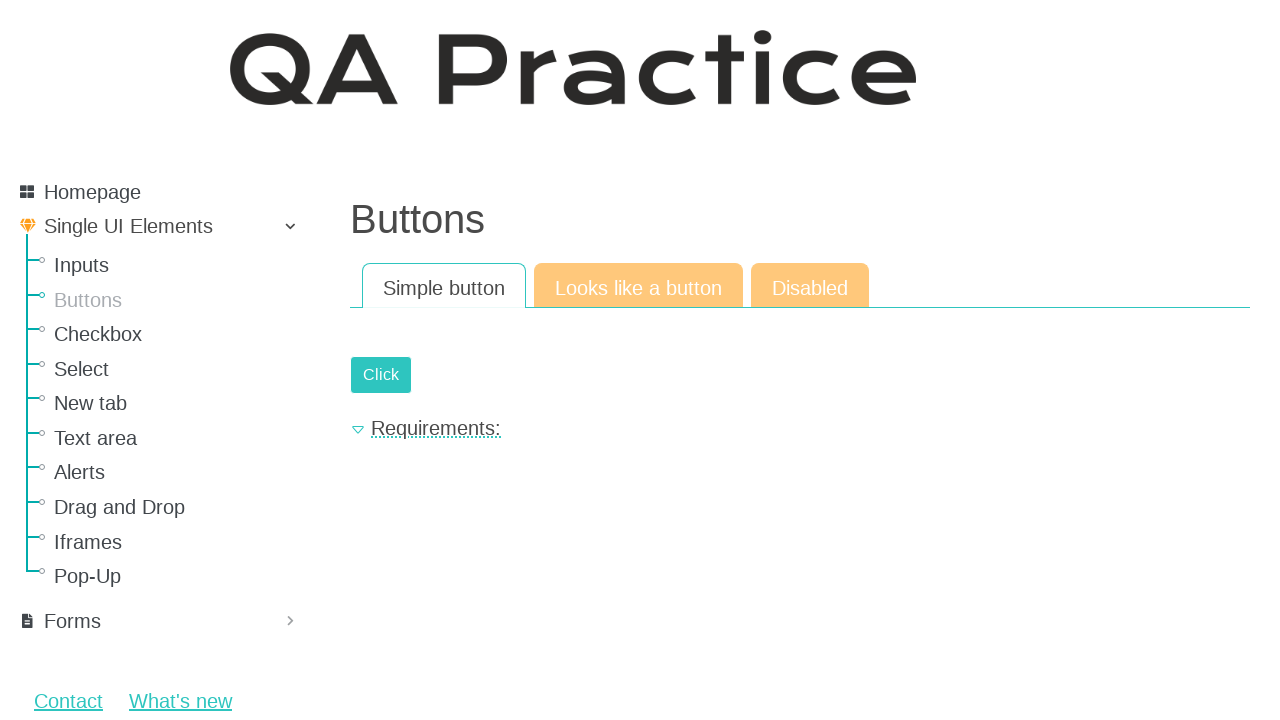

Submit button selector loaded on page
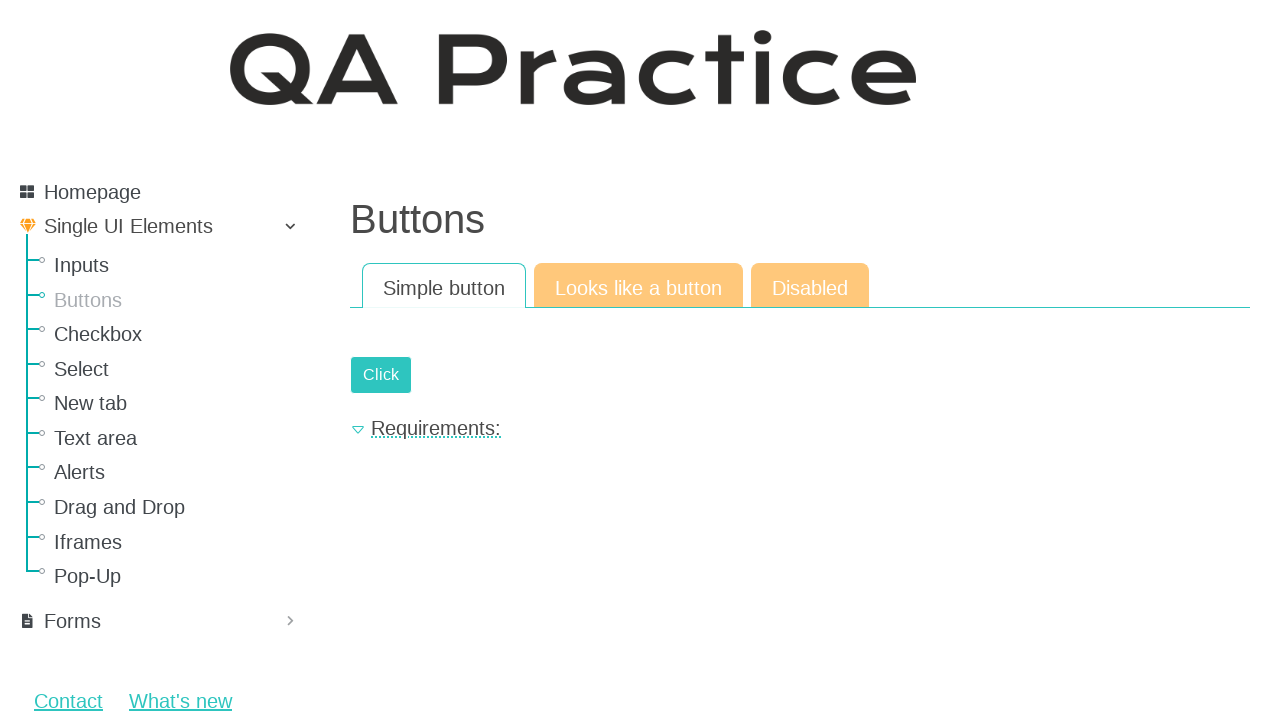

Verified that submit button exists and is displayed
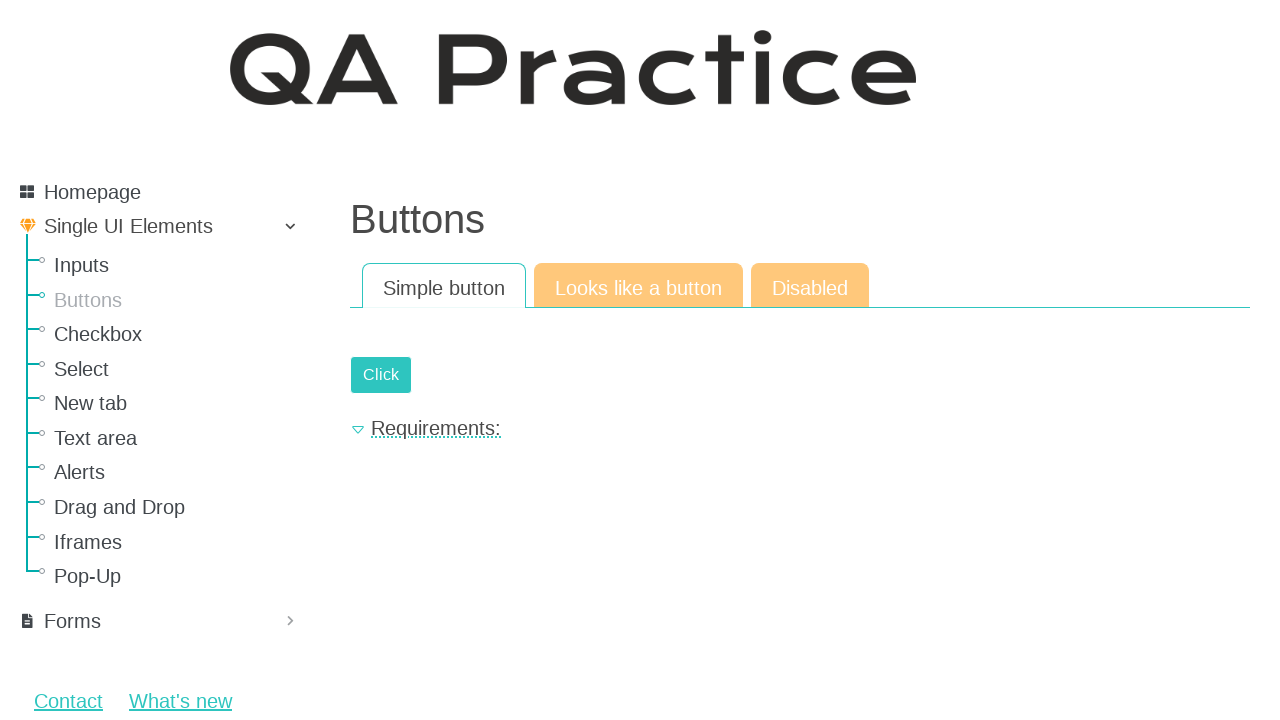

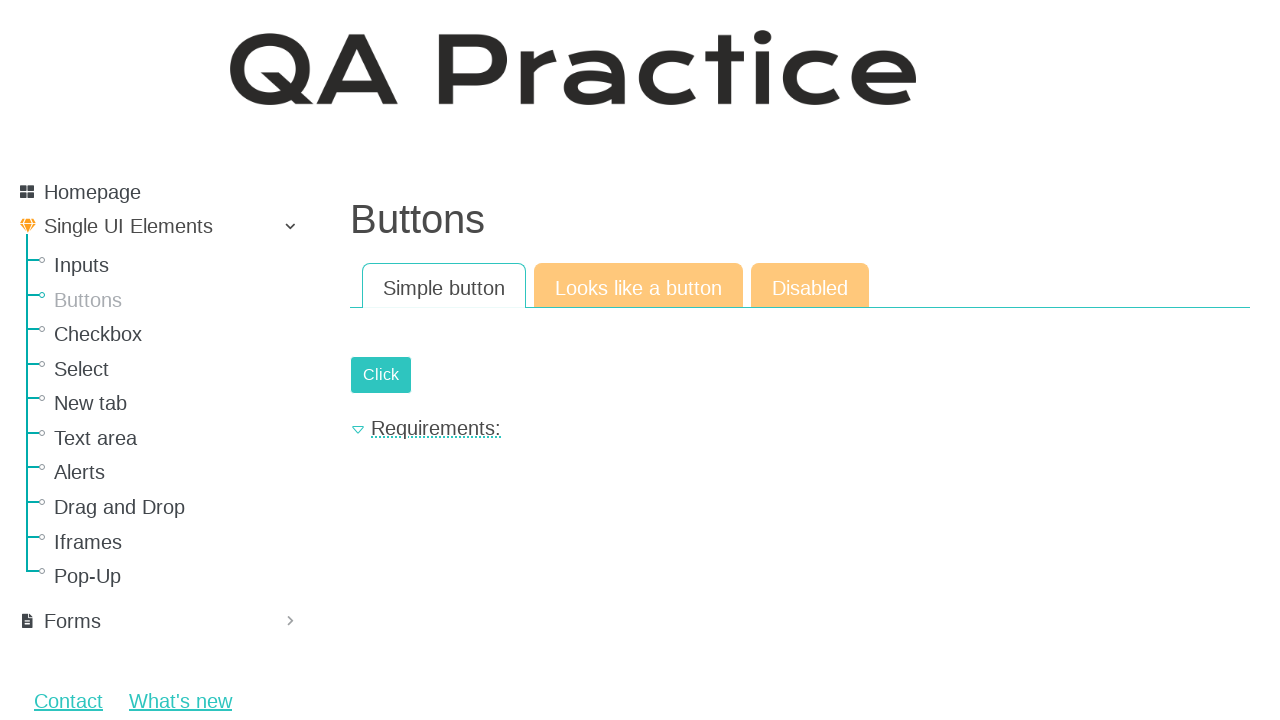